Navigates to a key press demo page (minimal test that only navigates)

Starting URL: https://the-internet.herokuapp.com/key_presses

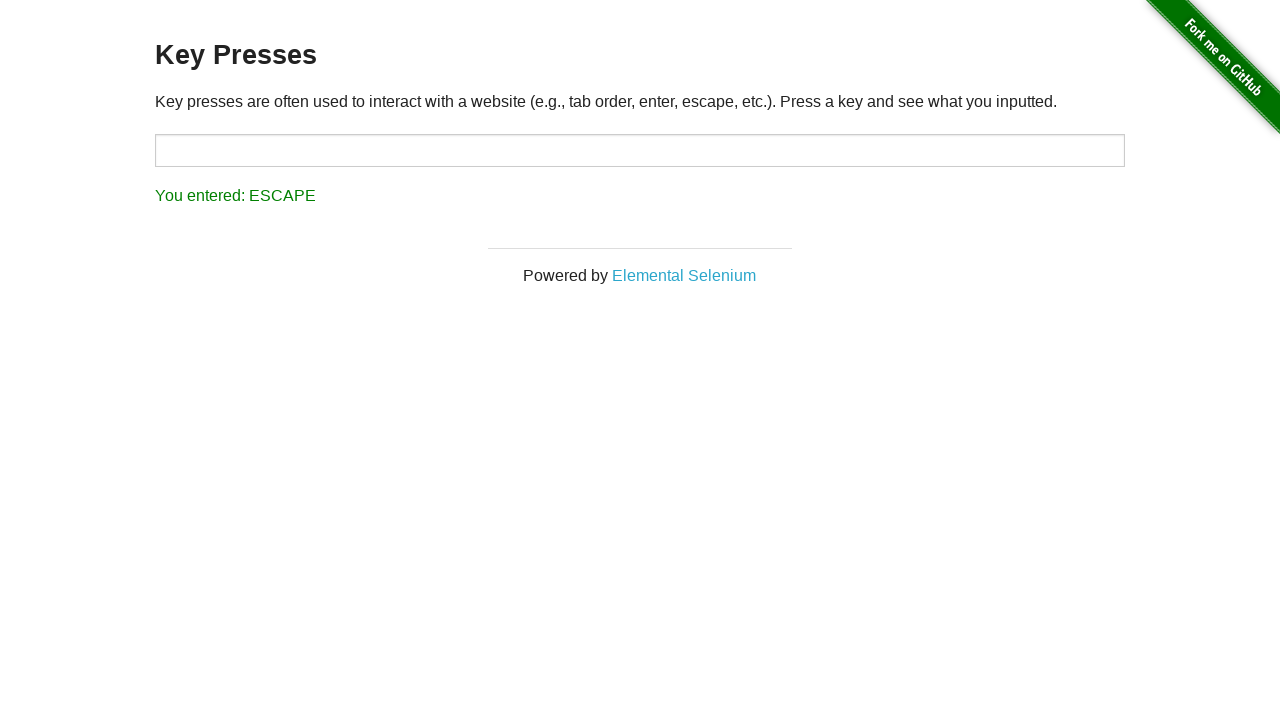

Navigated to key press demo page
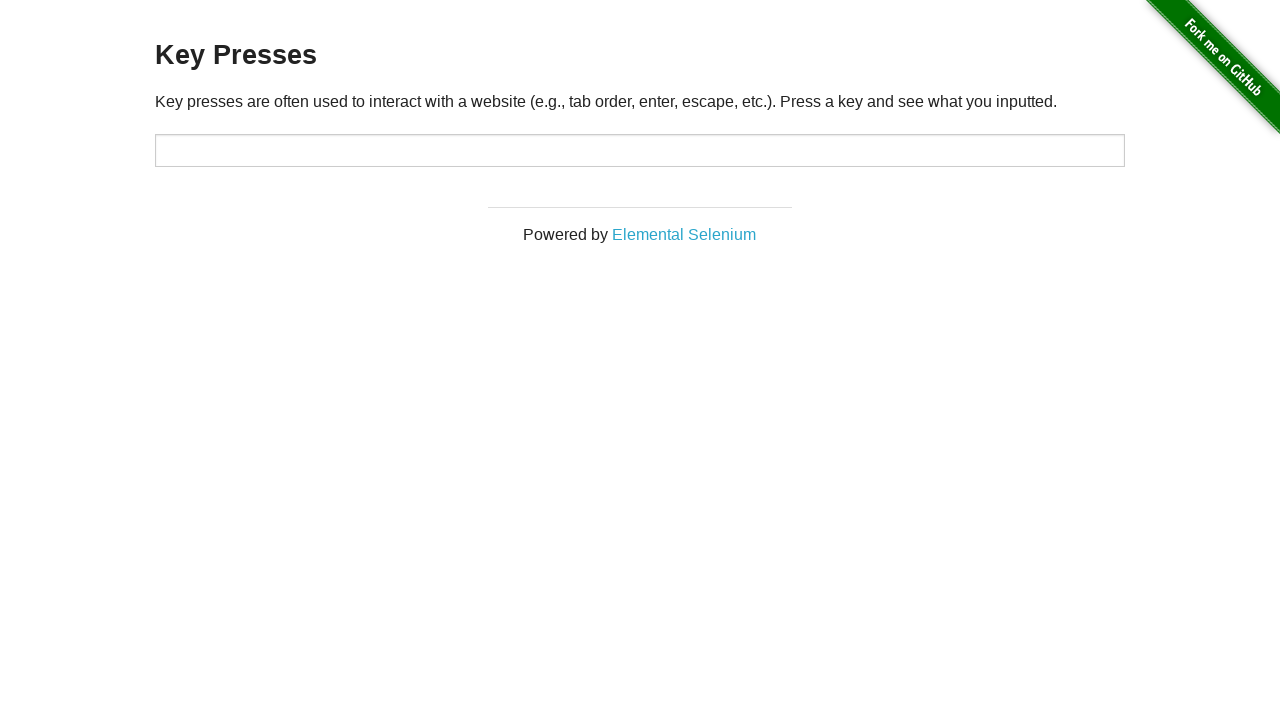

Page fully loaded (domcontentloaded state)
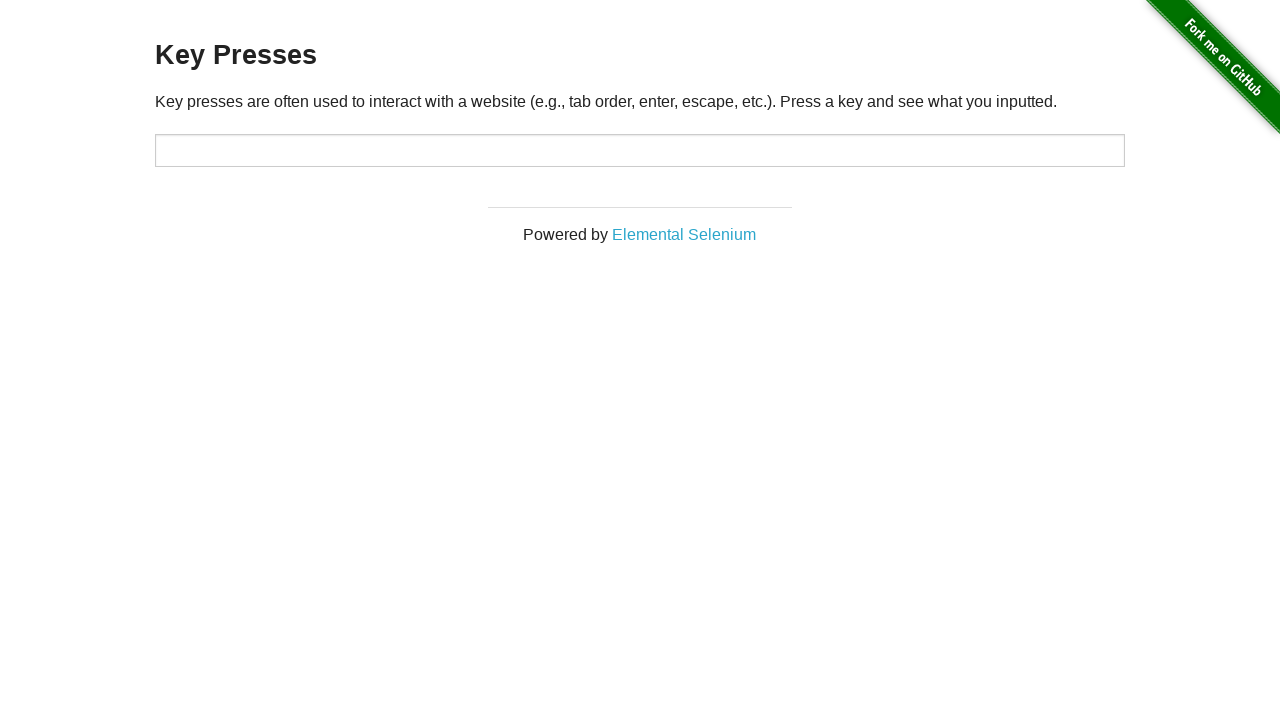

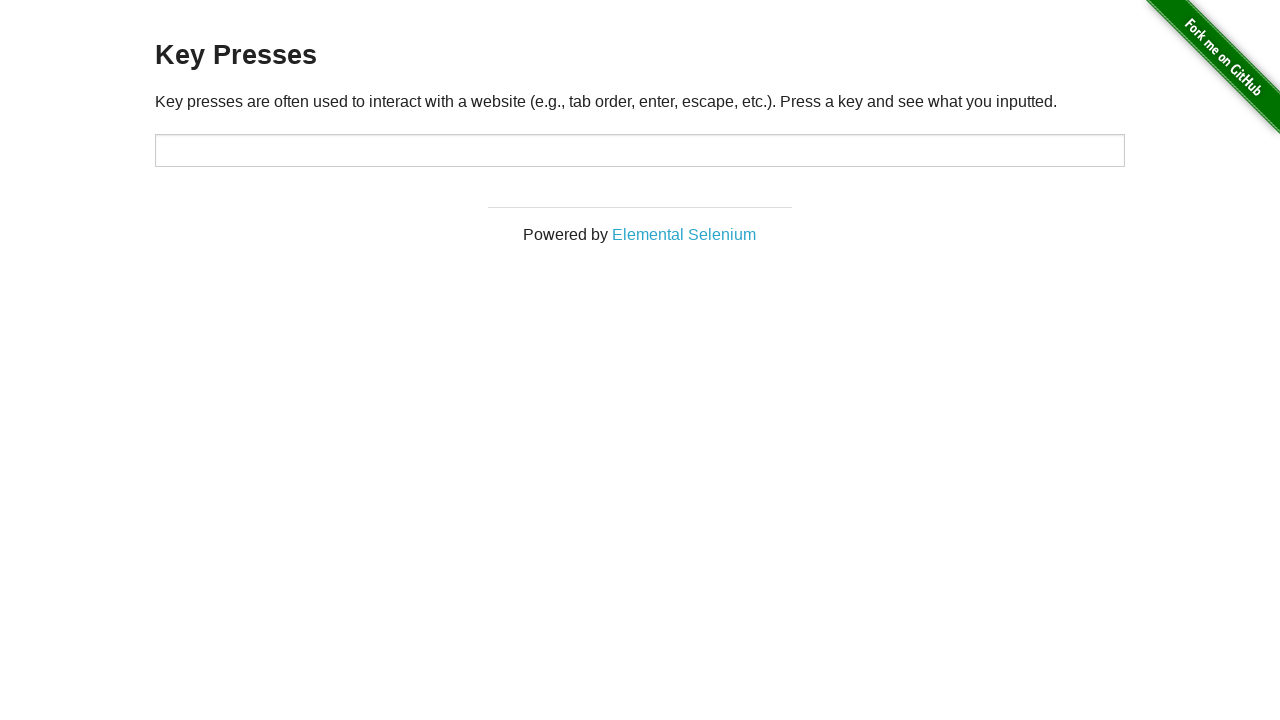